Tests dropdown selection by selecting Option1 from the dropdown menu

Starting URL: https://rahulshettyacademy.com/AutomationPractice/

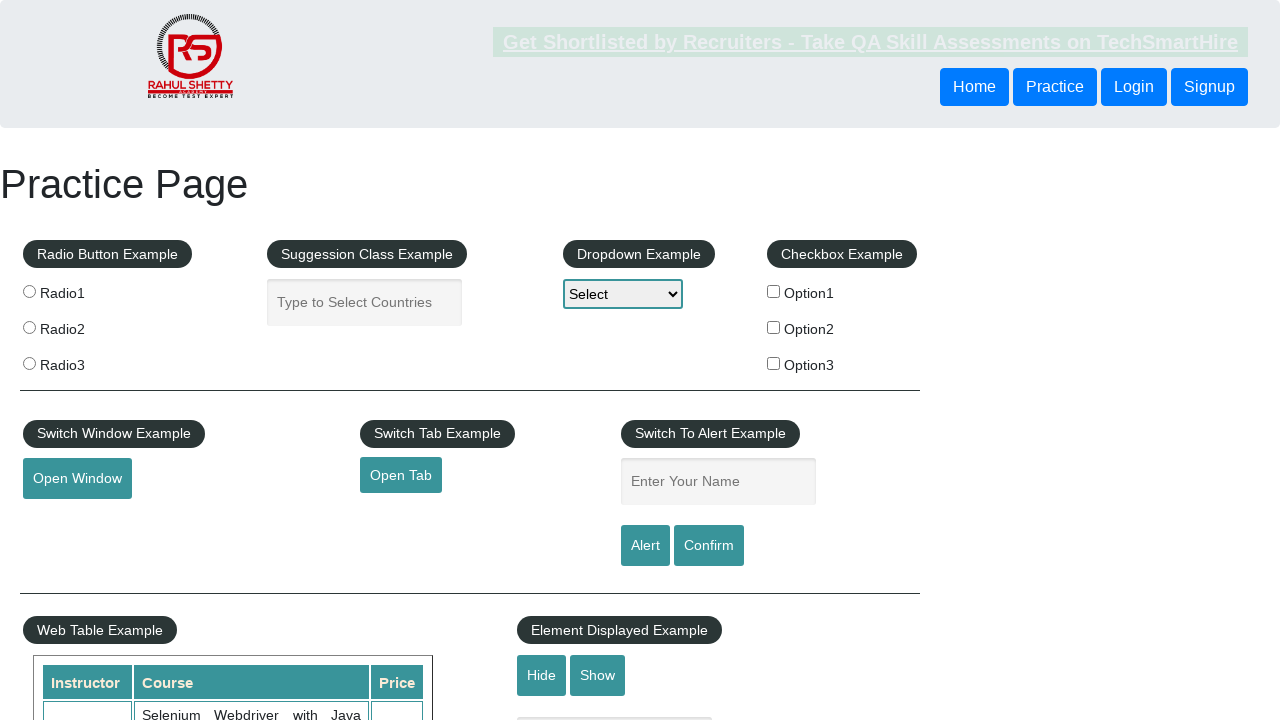

Navigated to https://rahulshettyacademy.com/AutomationPractice/
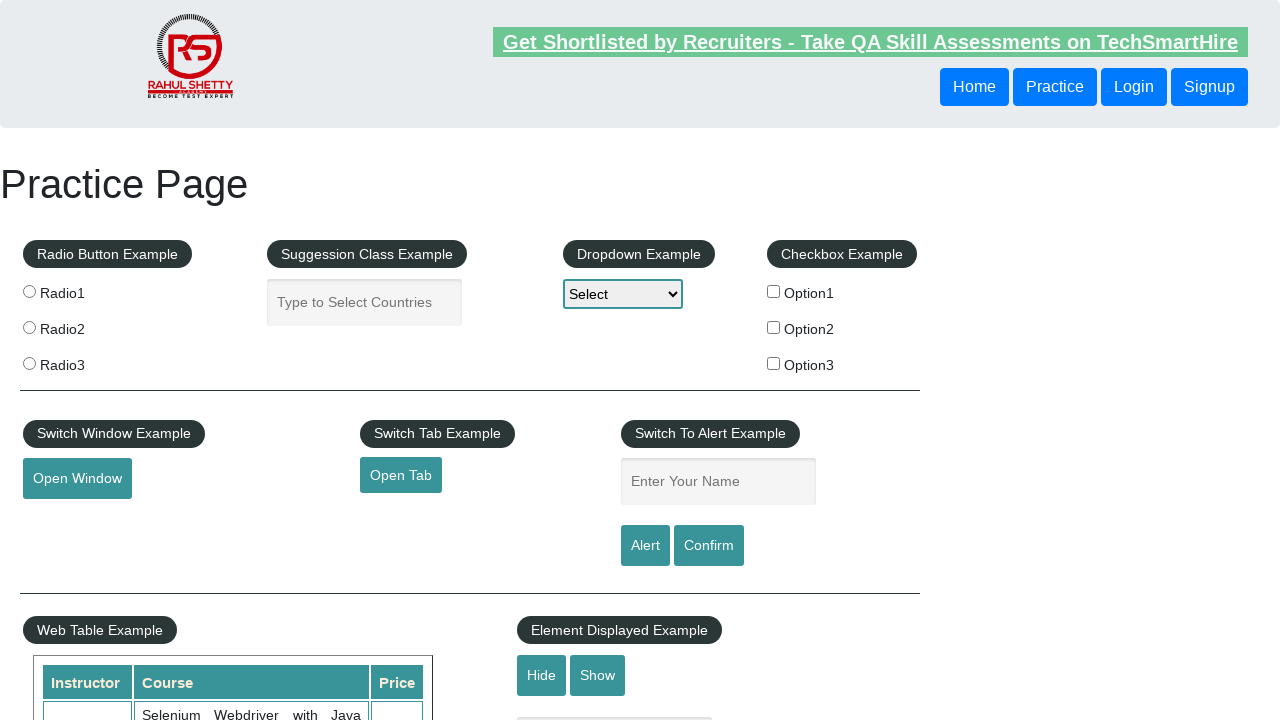

Selected Option1 from the dropdown menu on #dropdown-class-example
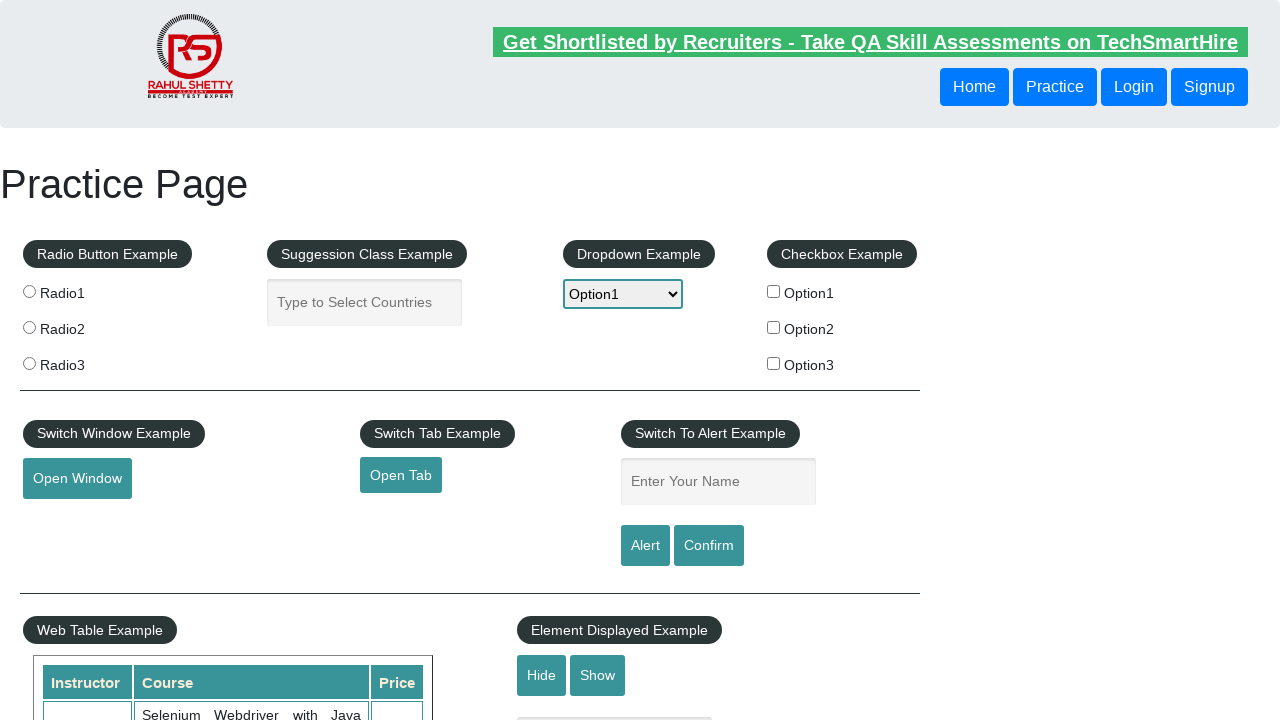

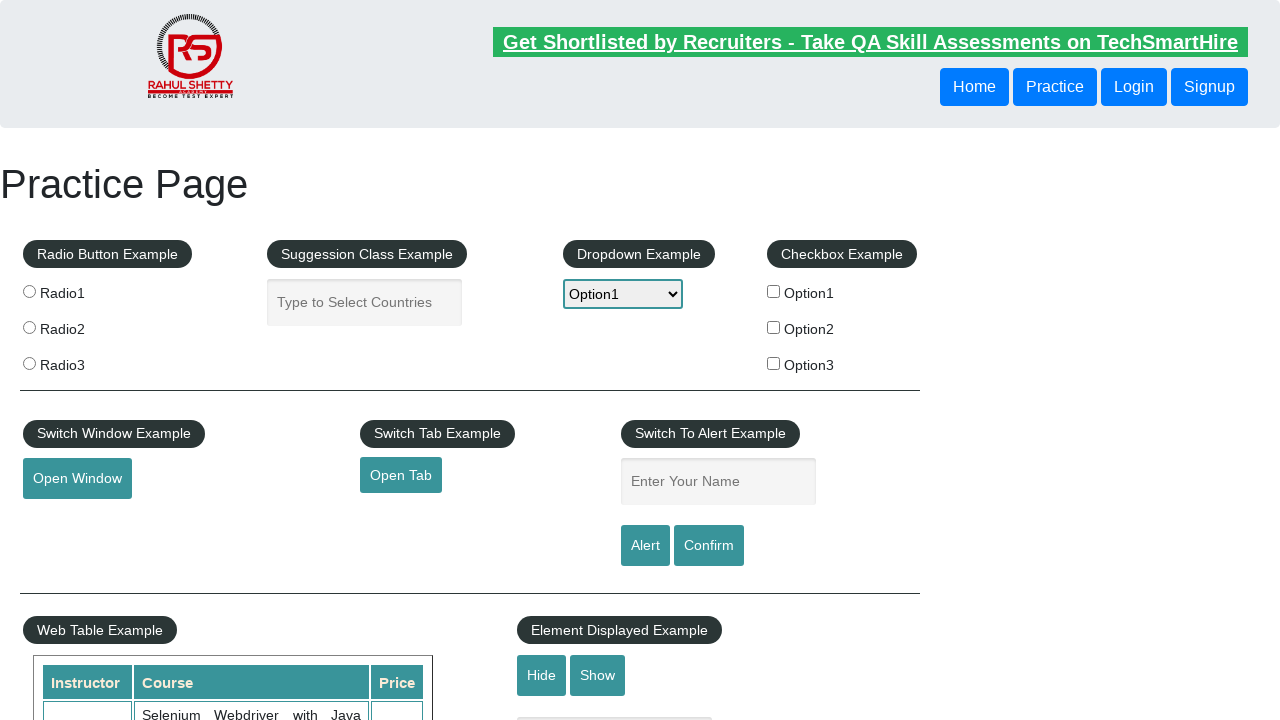